Tests that edits are saved when the input loses focus (blur event)

Starting URL: https://demo.playwright.dev/todomvc

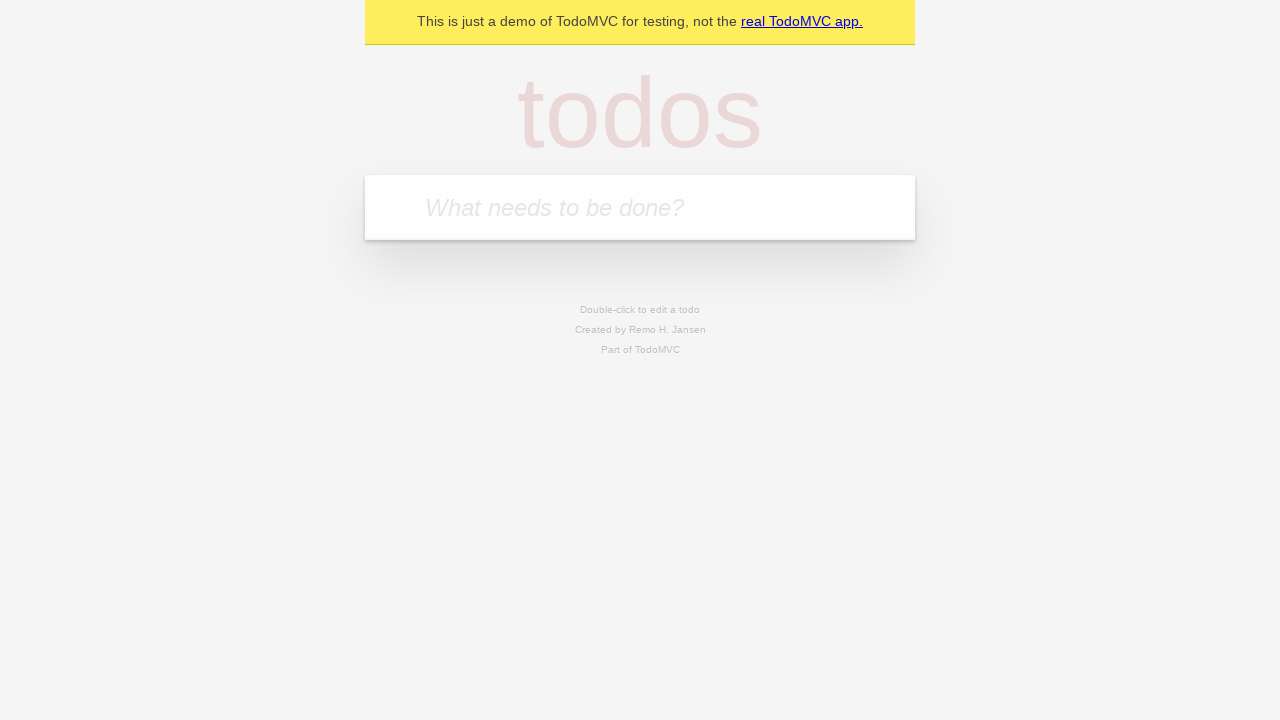

Filled first todo input with 'buy some cheese' on internal:attr=[placeholder="What needs to be done?"i]
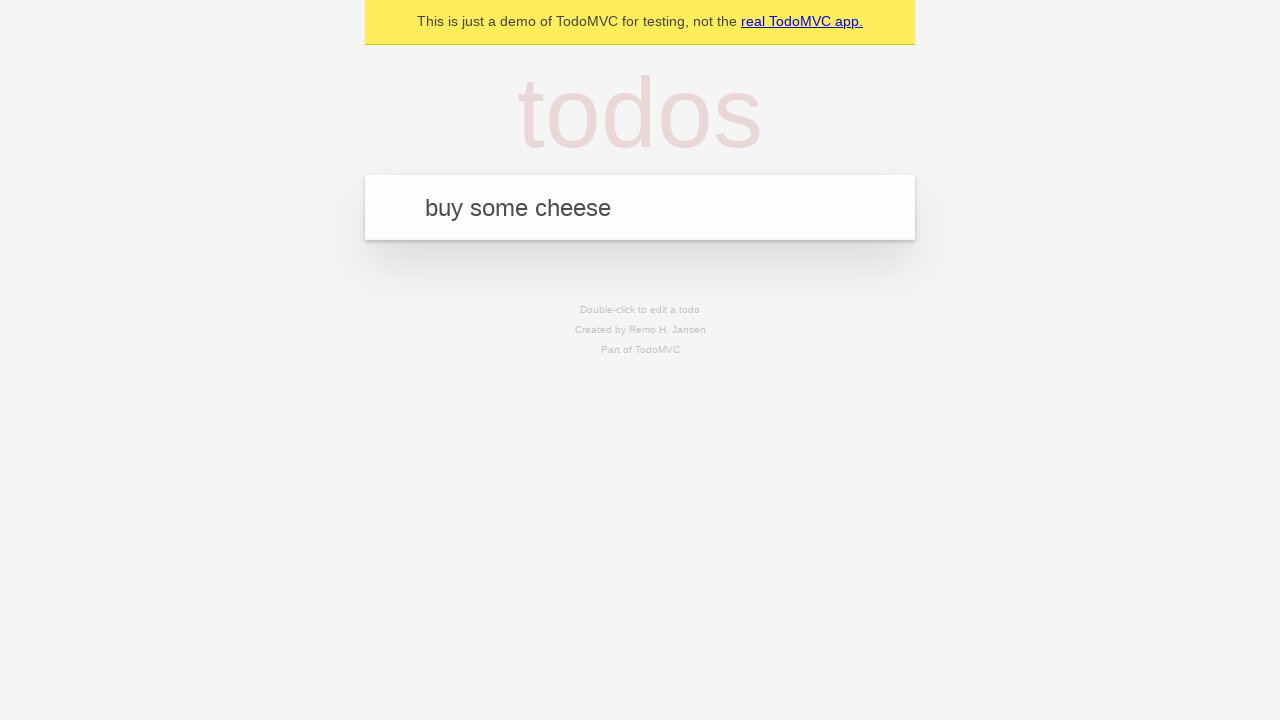

Pressed Enter to create first todo on internal:attr=[placeholder="What needs to be done?"i]
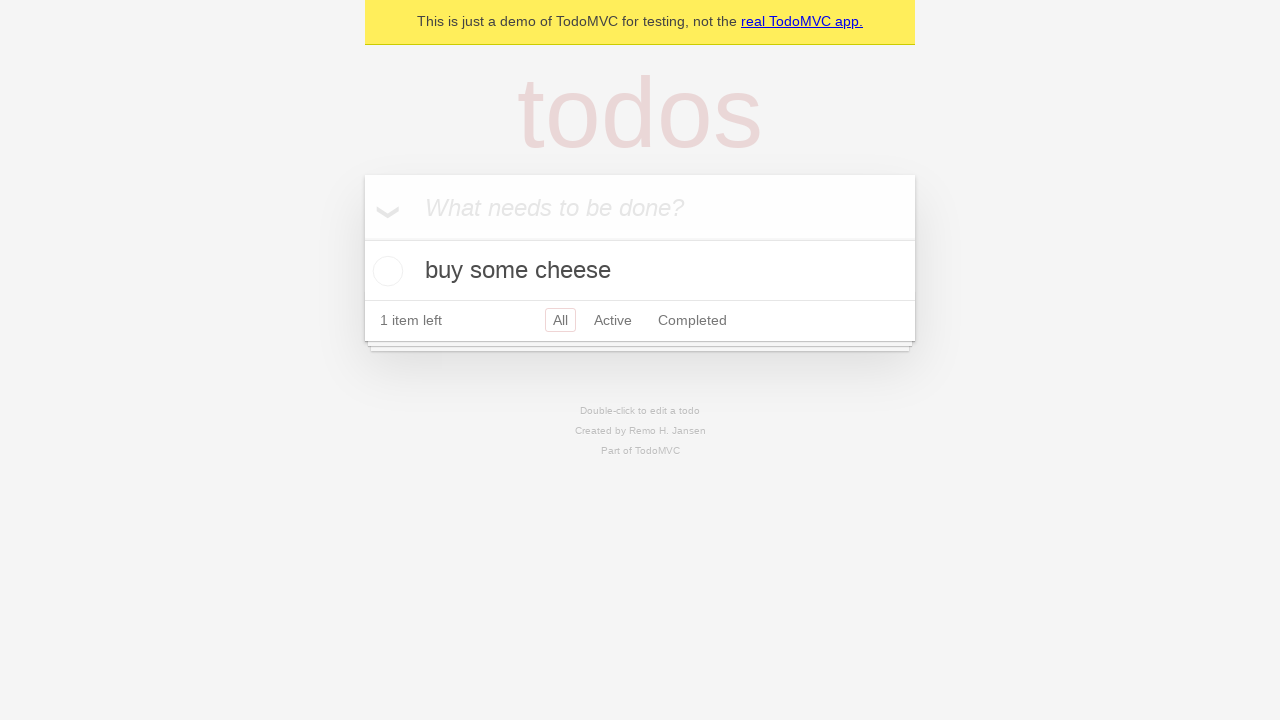

Filled second todo input with 'feed the cat' on internal:attr=[placeholder="What needs to be done?"i]
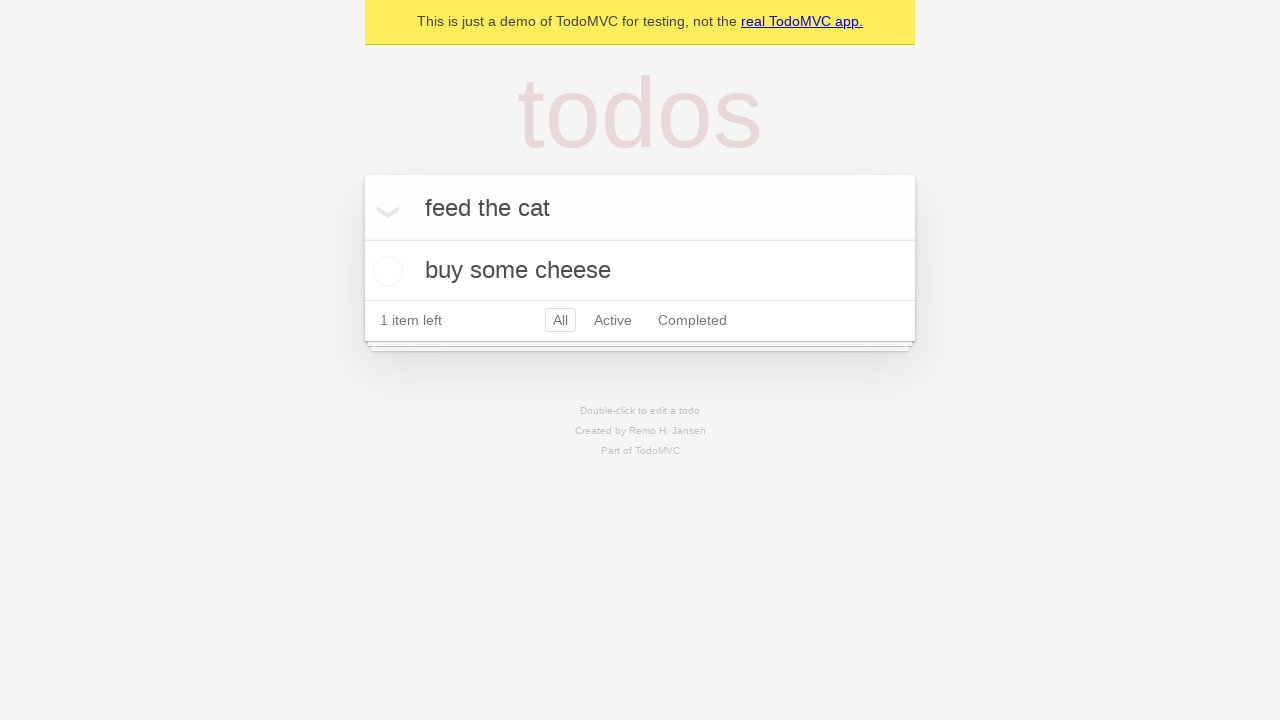

Pressed Enter to create second todo on internal:attr=[placeholder="What needs to be done?"i]
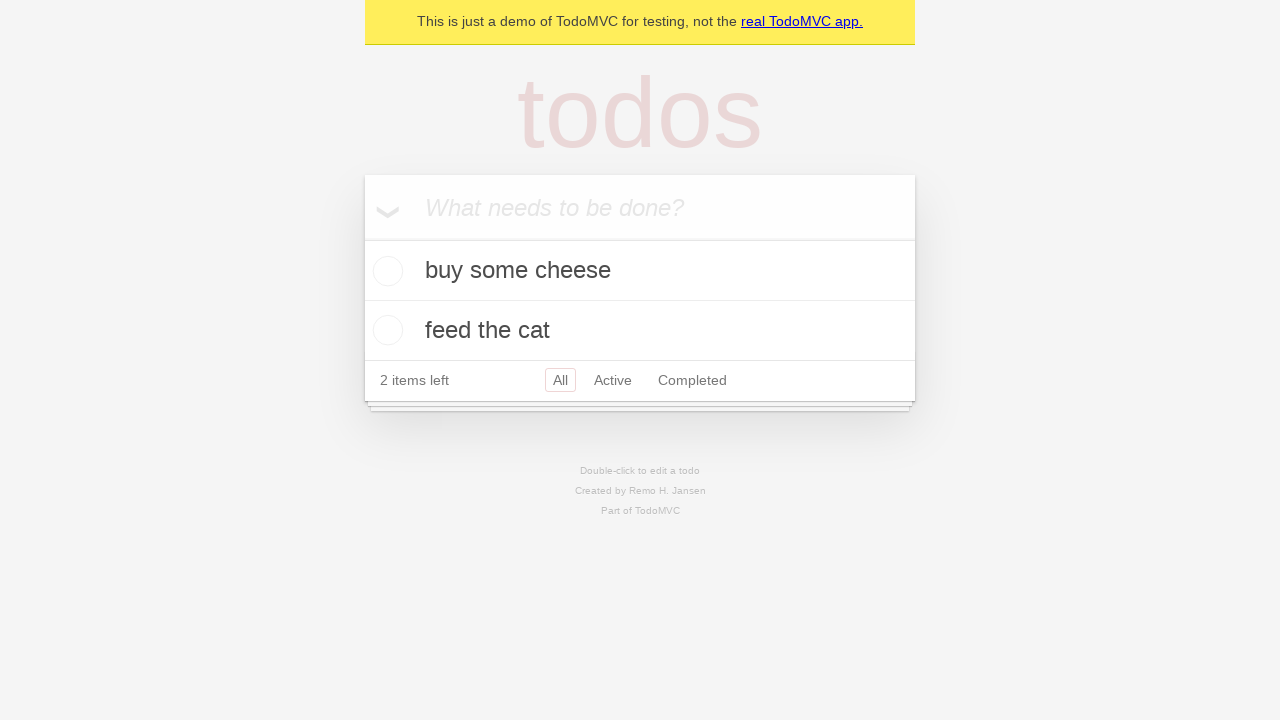

Filled third todo input with 'book a doctors appointment' on internal:attr=[placeholder="What needs to be done?"i]
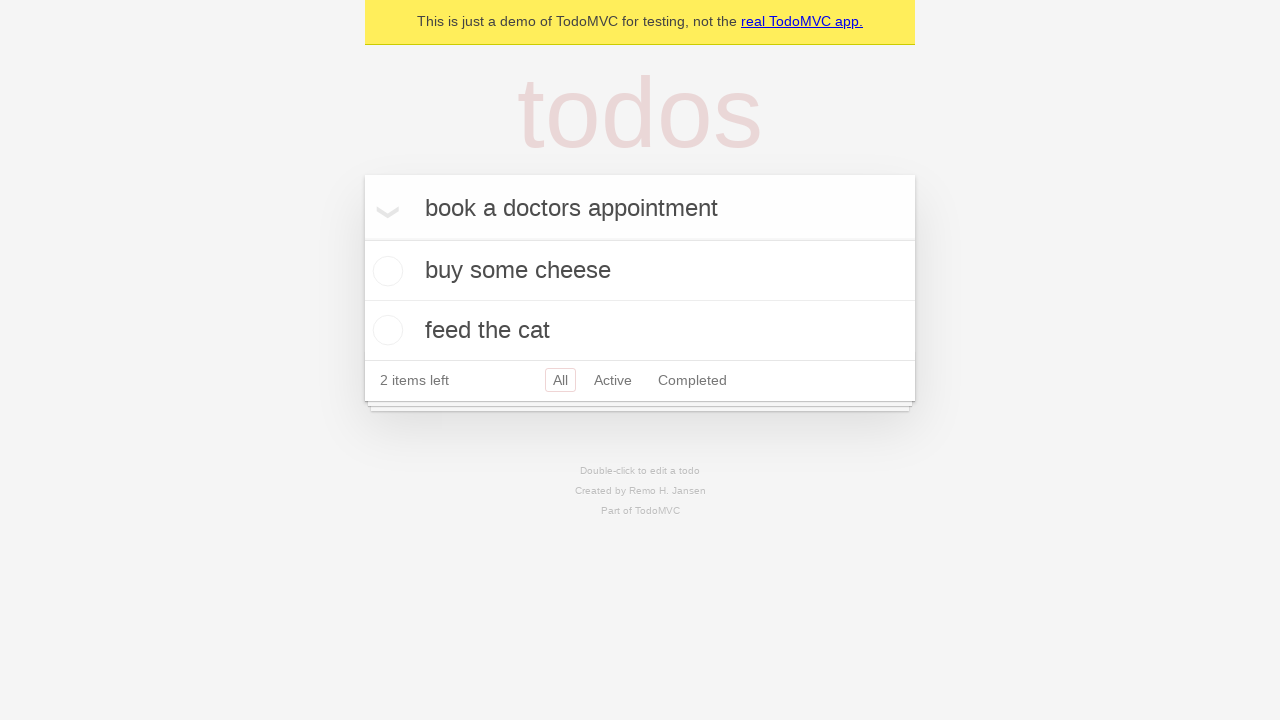

Pressed Enter to create third todo on internal:attr=[placeholder="What needs to be done?"i]
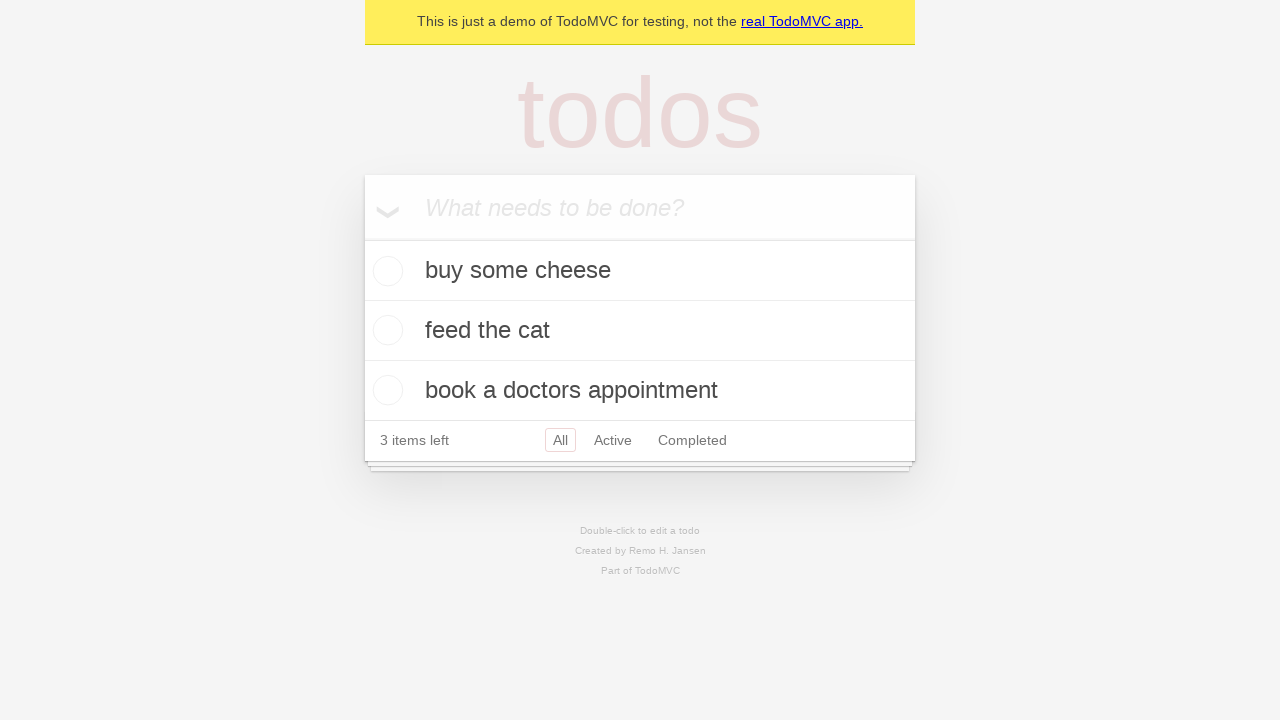

Double-clicked second todo item to enter edit mode at (640, 331) on internal:testid=[data-testid="todo-item"s] >> nth=1
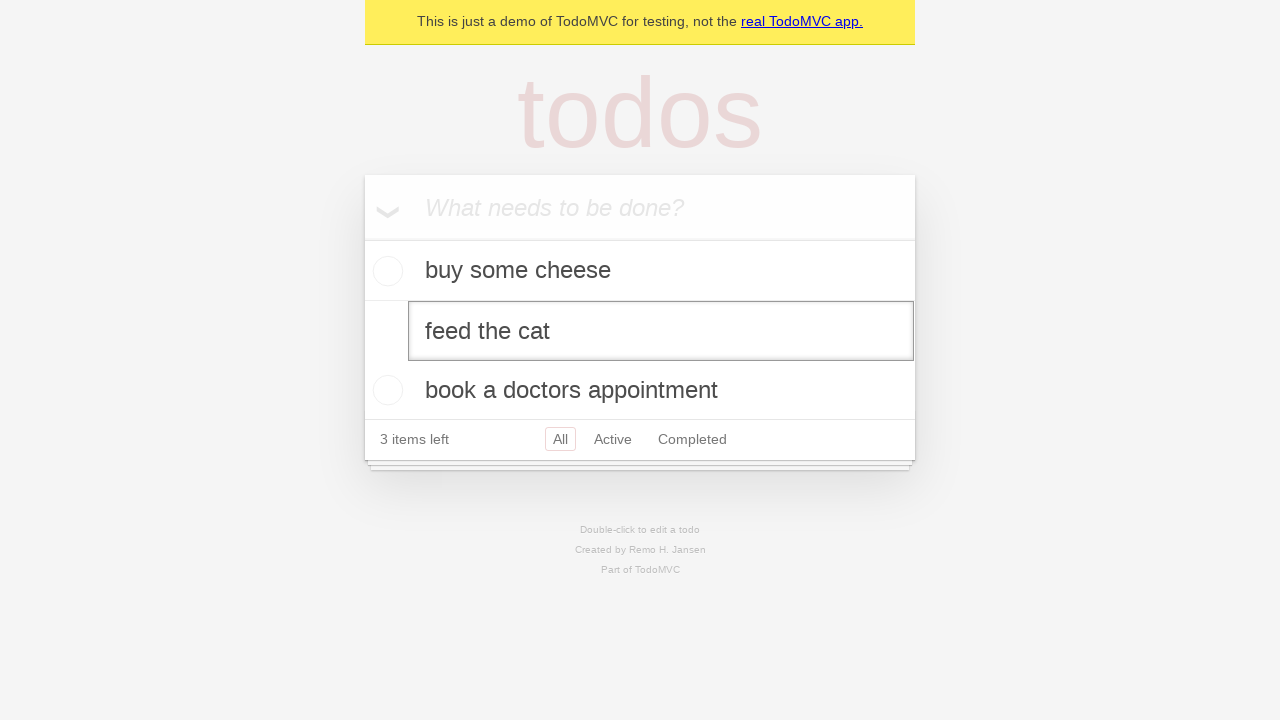

Filled edit textbox with 'buy some sausages' on internal:testid=[data-testid="todo-item"s] >> nth=1 >> internal:role=textbox[nam
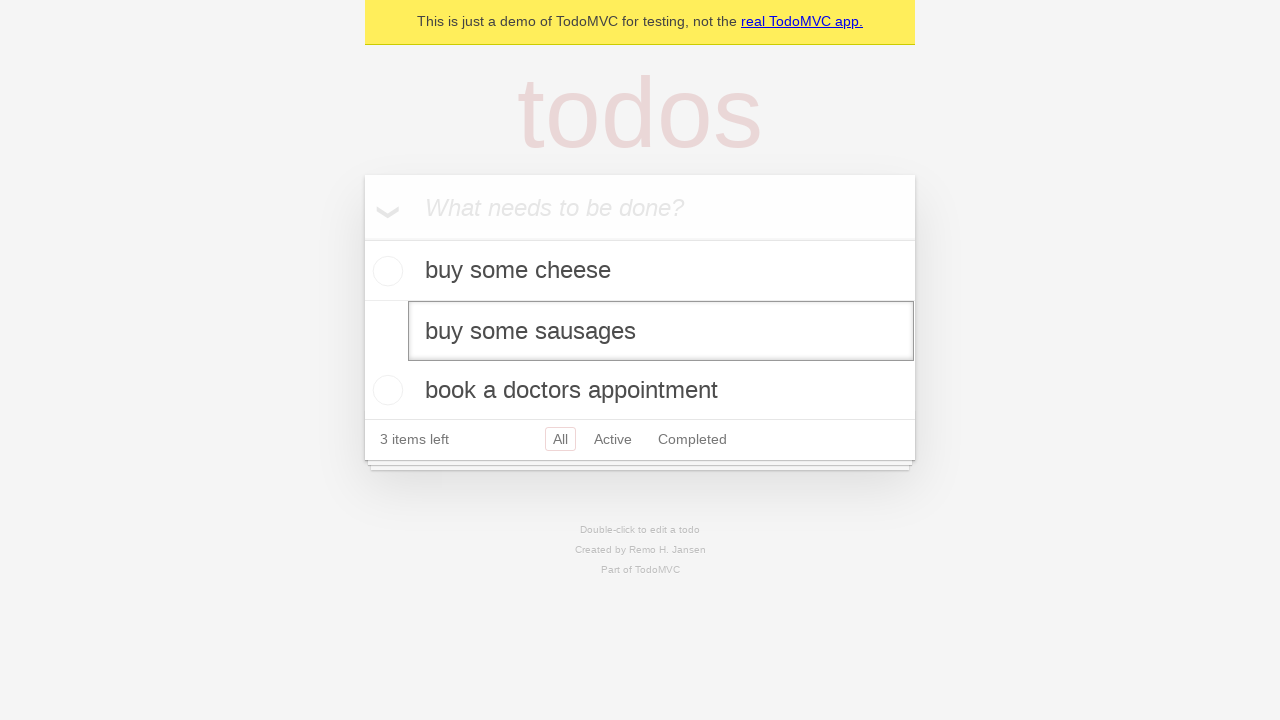

Dispatched blur event to save edits on input field
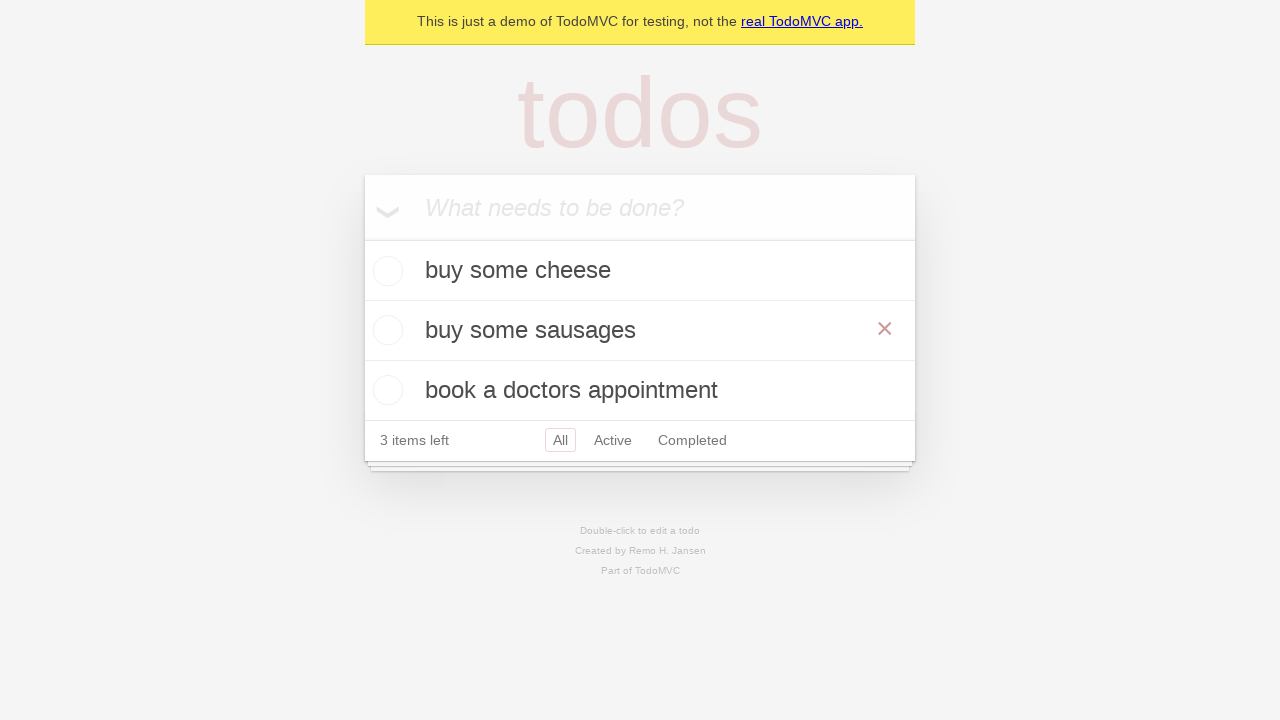

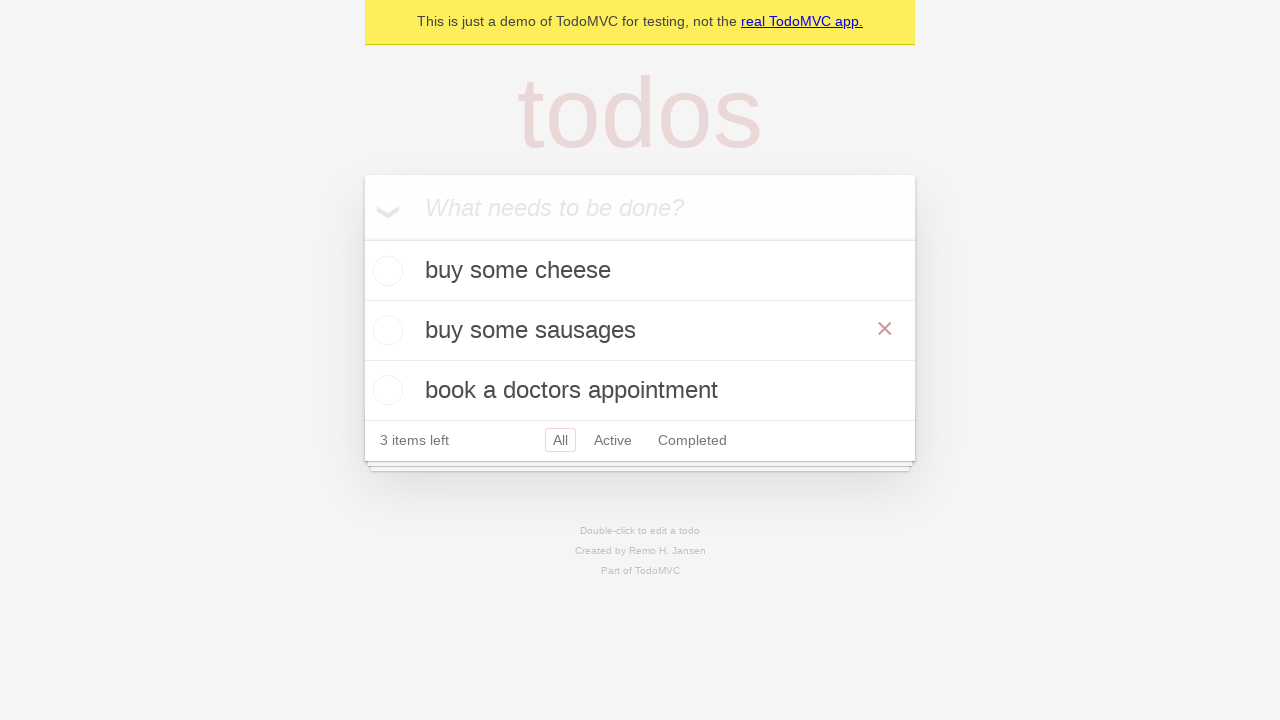